Tests window switching by clicking a link that opens a new window, switching to the new window to read content, closing it, and switching back to verify original window content

Starting URL: https://the-internet.herokuapp.com/windows

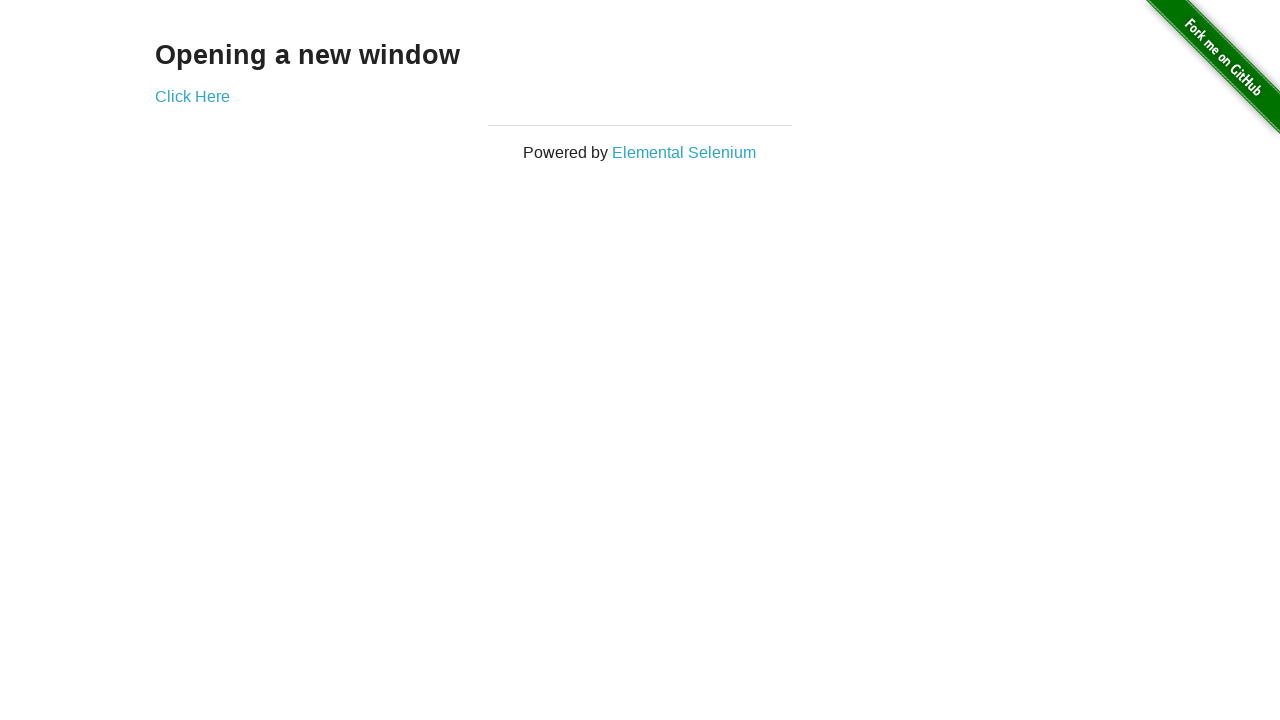

Clicked 'Click Here' link to open new window at (192, 96) on text=Click Here
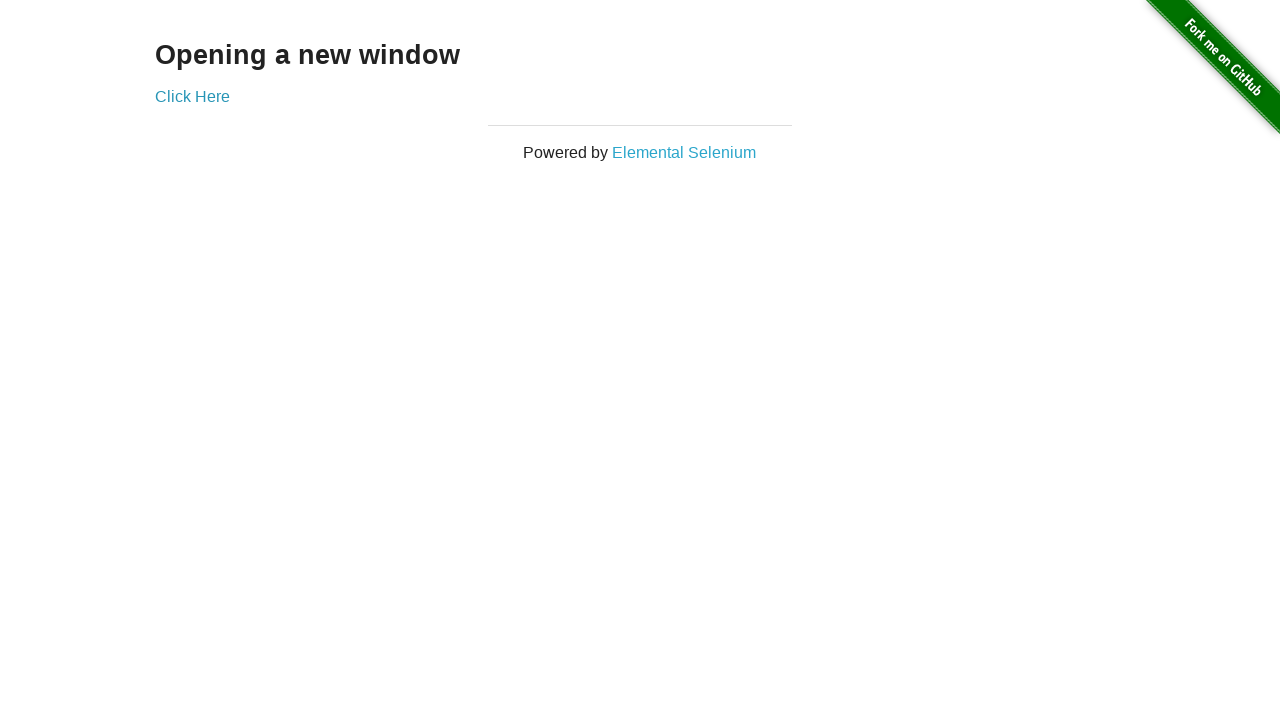

Switched to newly opened window
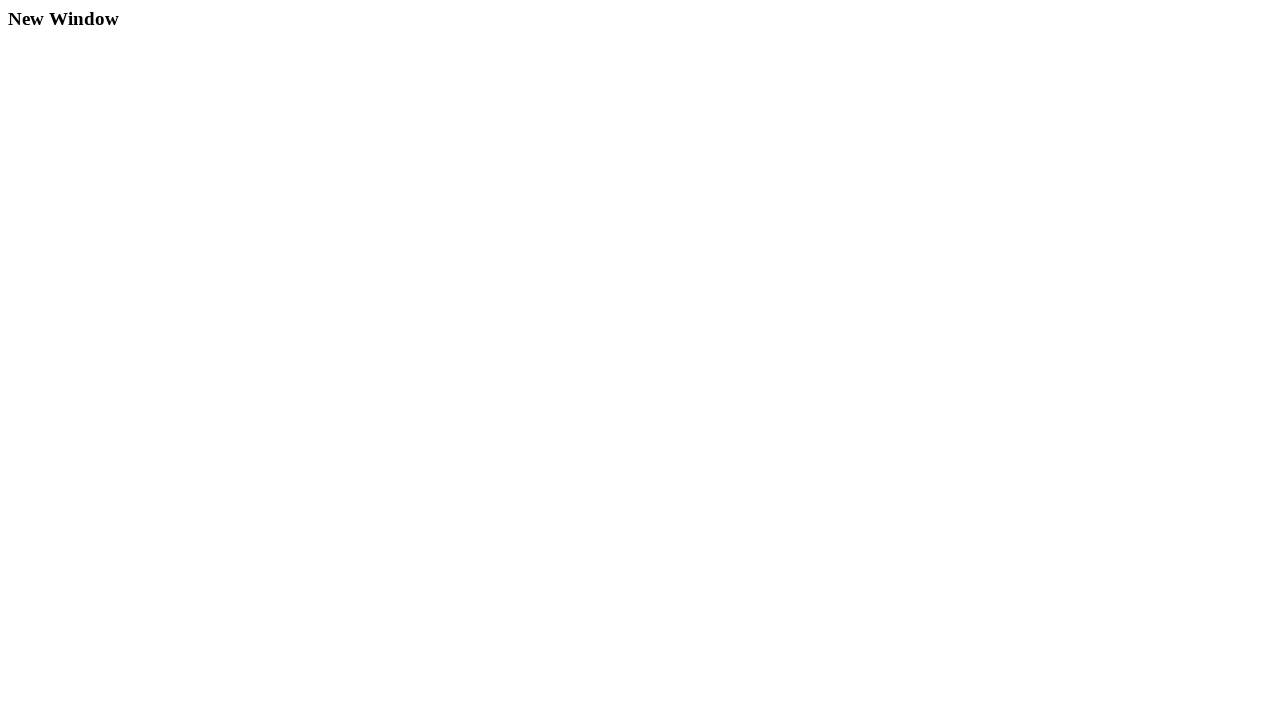

New page finished loading
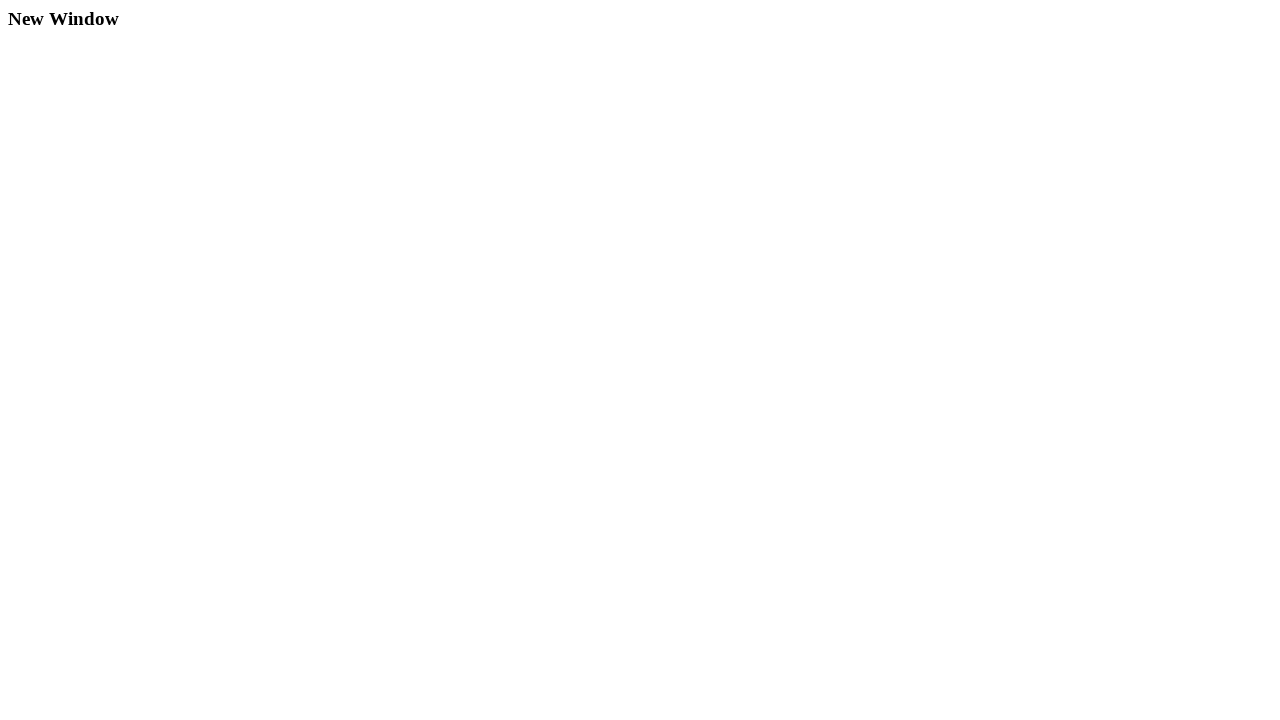

Read content from new page heading
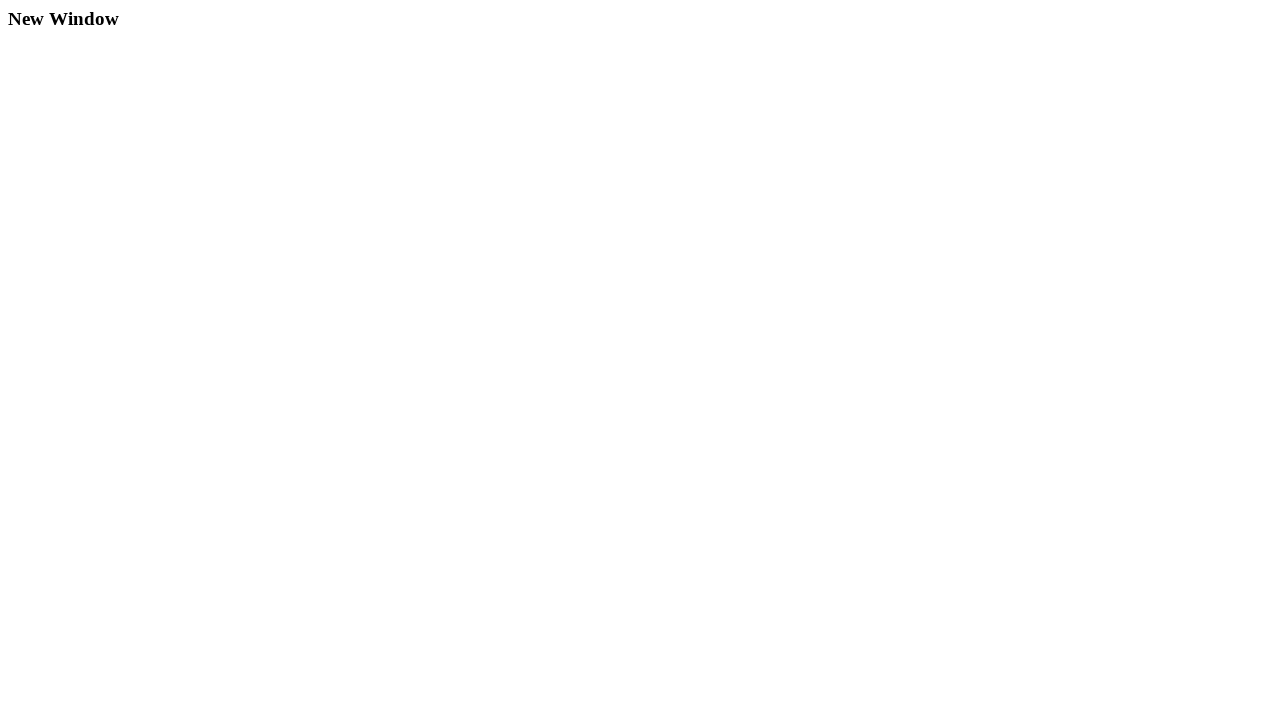

Closed the new window
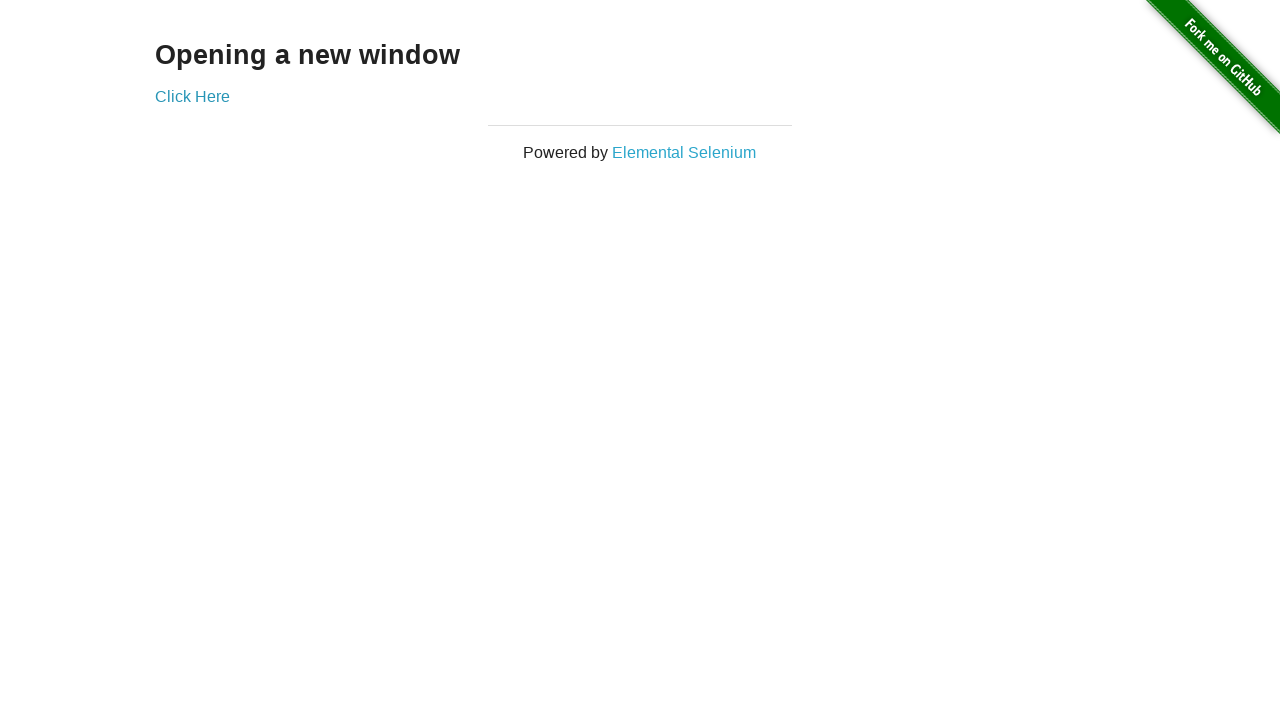

Verified original page content matches expected heading
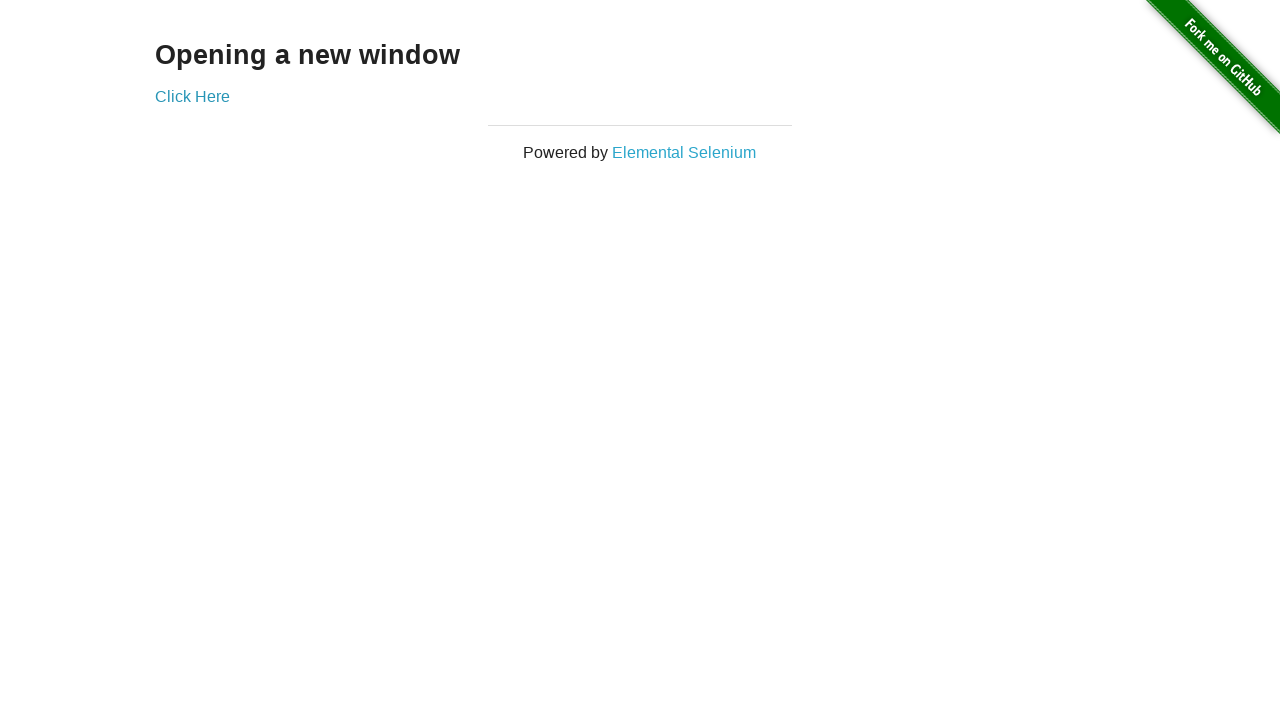

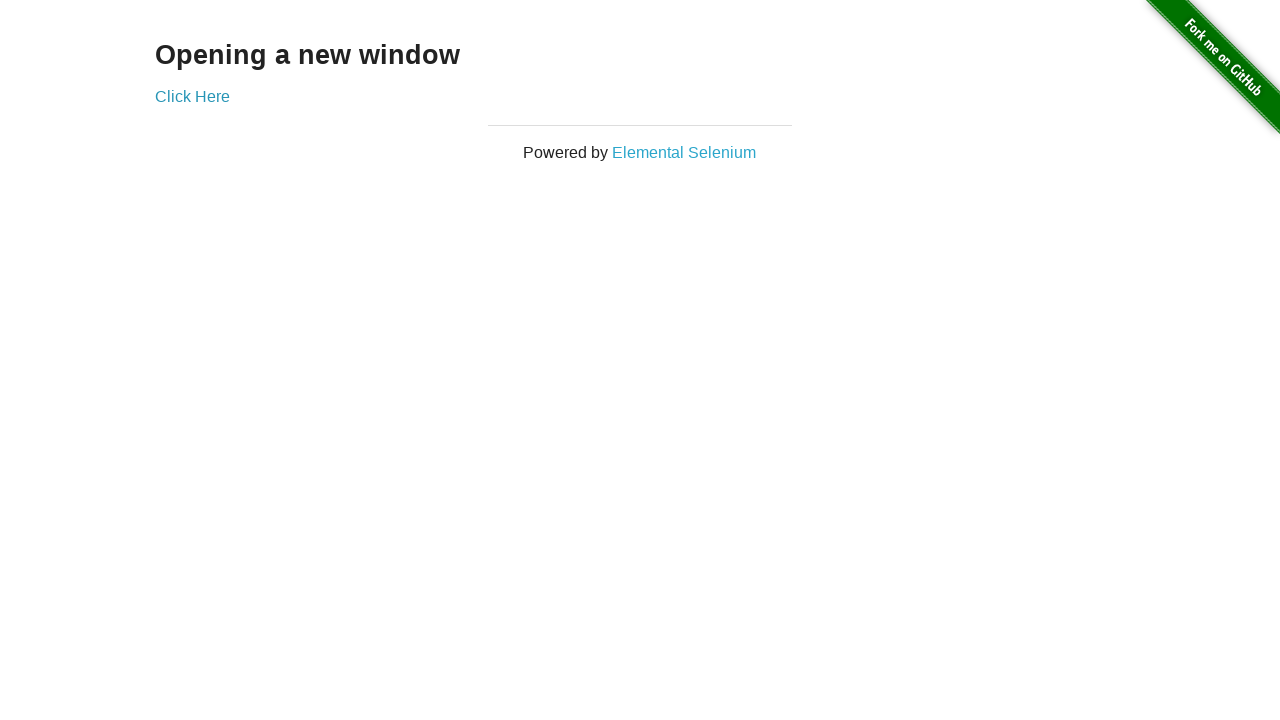